Navigates to Fast.com speed test website and waits for the speed test results to be displayed.

Starting URL: https://fast.com

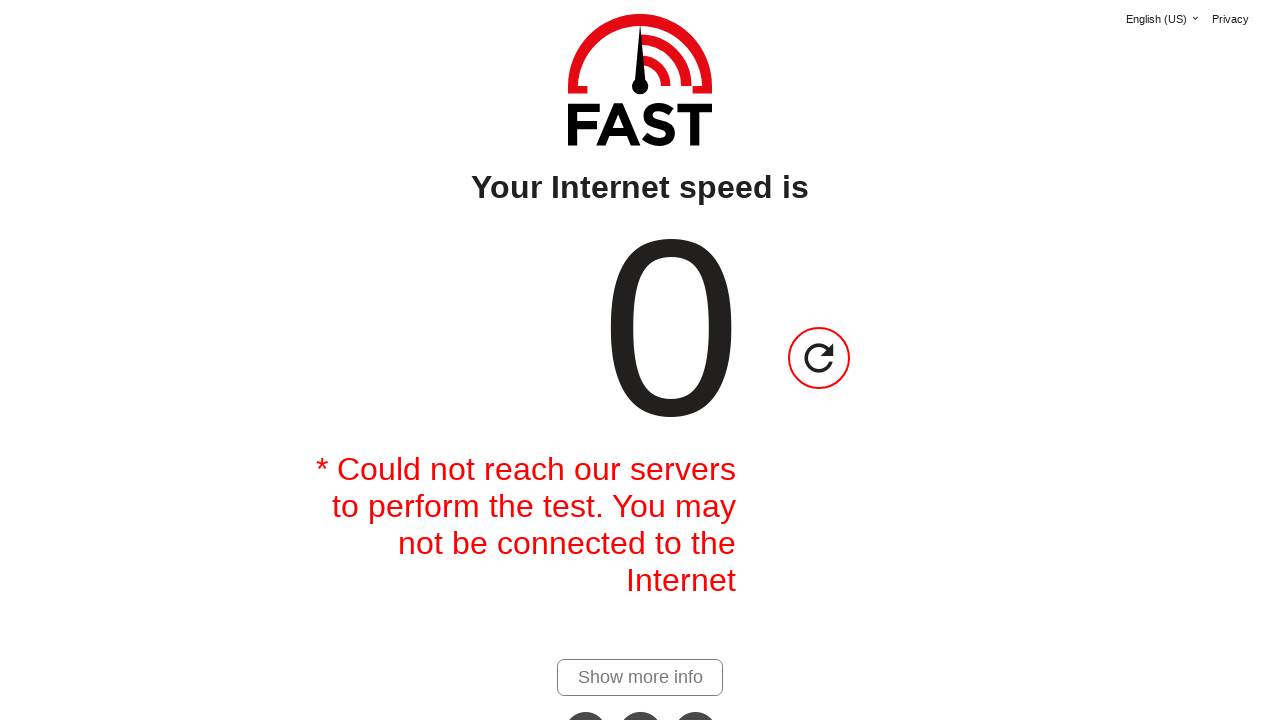

Navigated to Fast.com speed test website
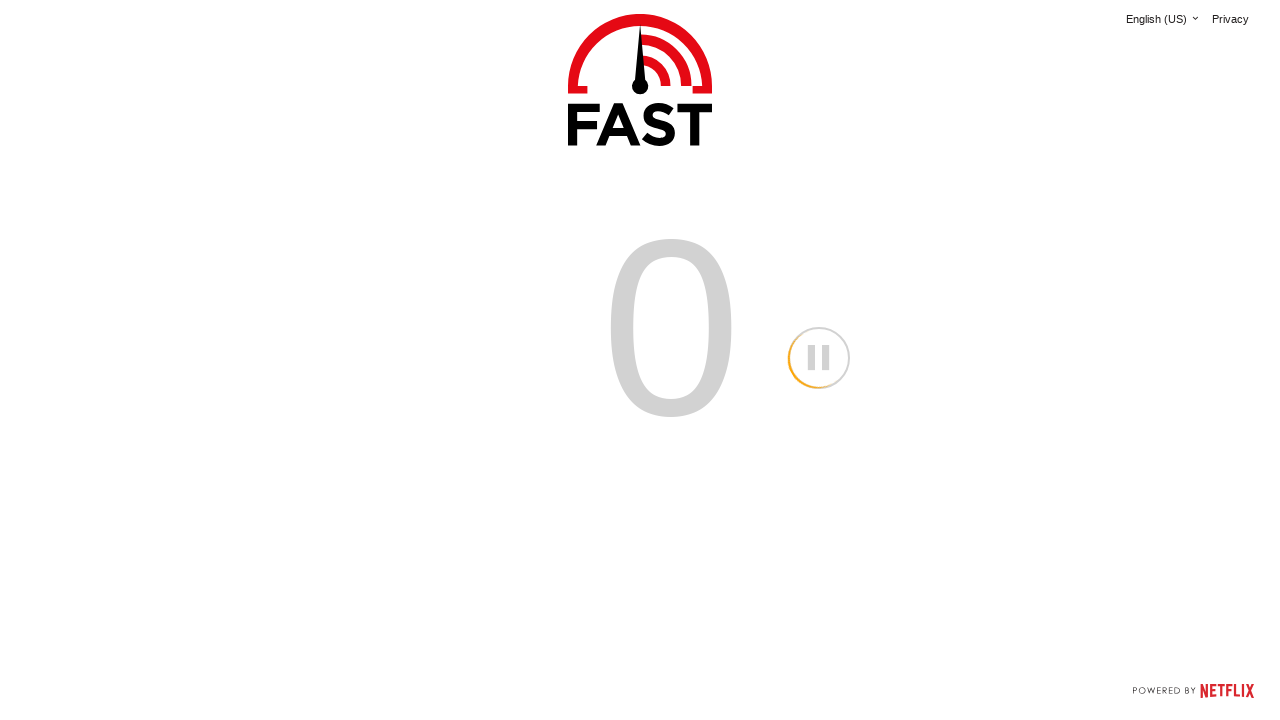

Speed value element appeared on the page
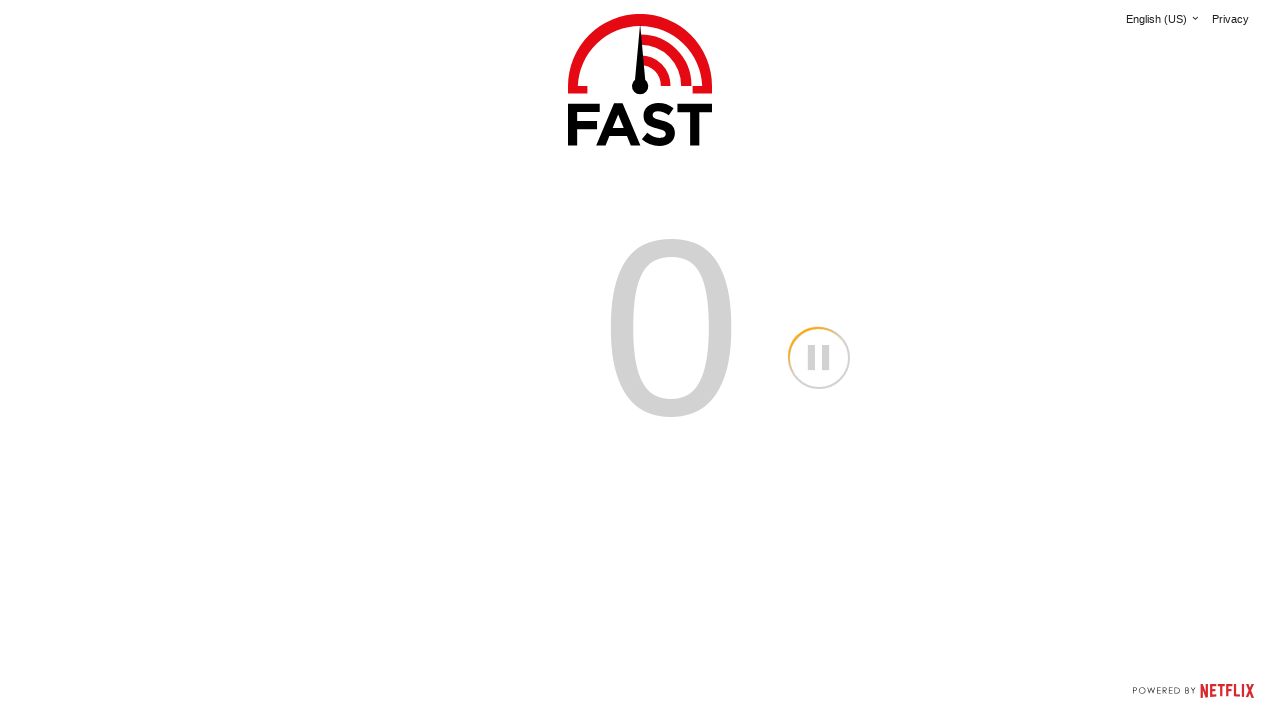

Speed units element loaded
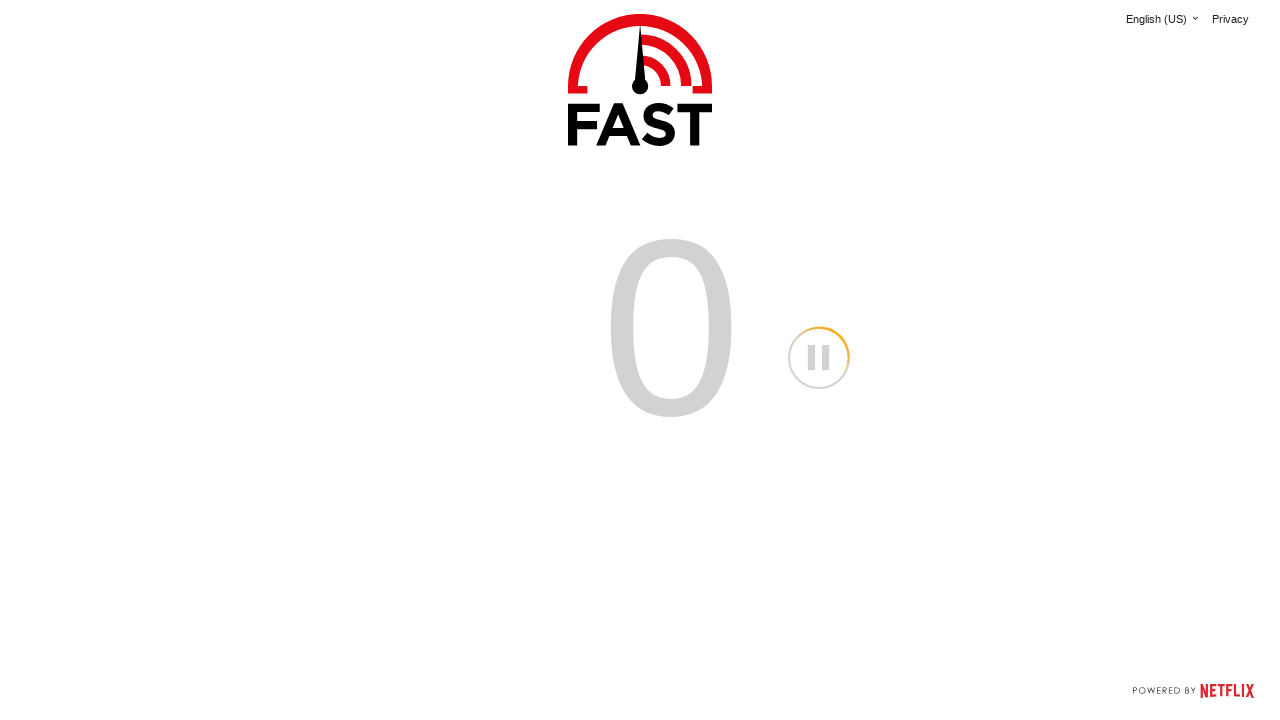

Speed value is visible, speed test results displayed
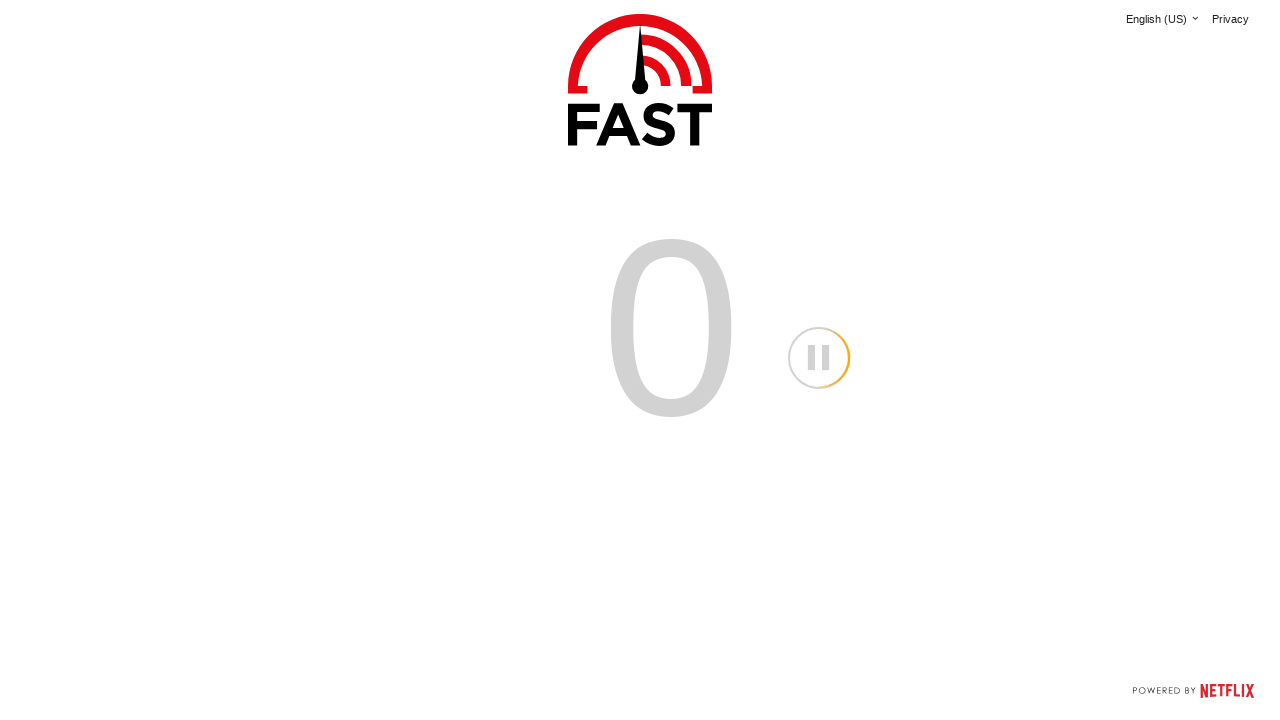

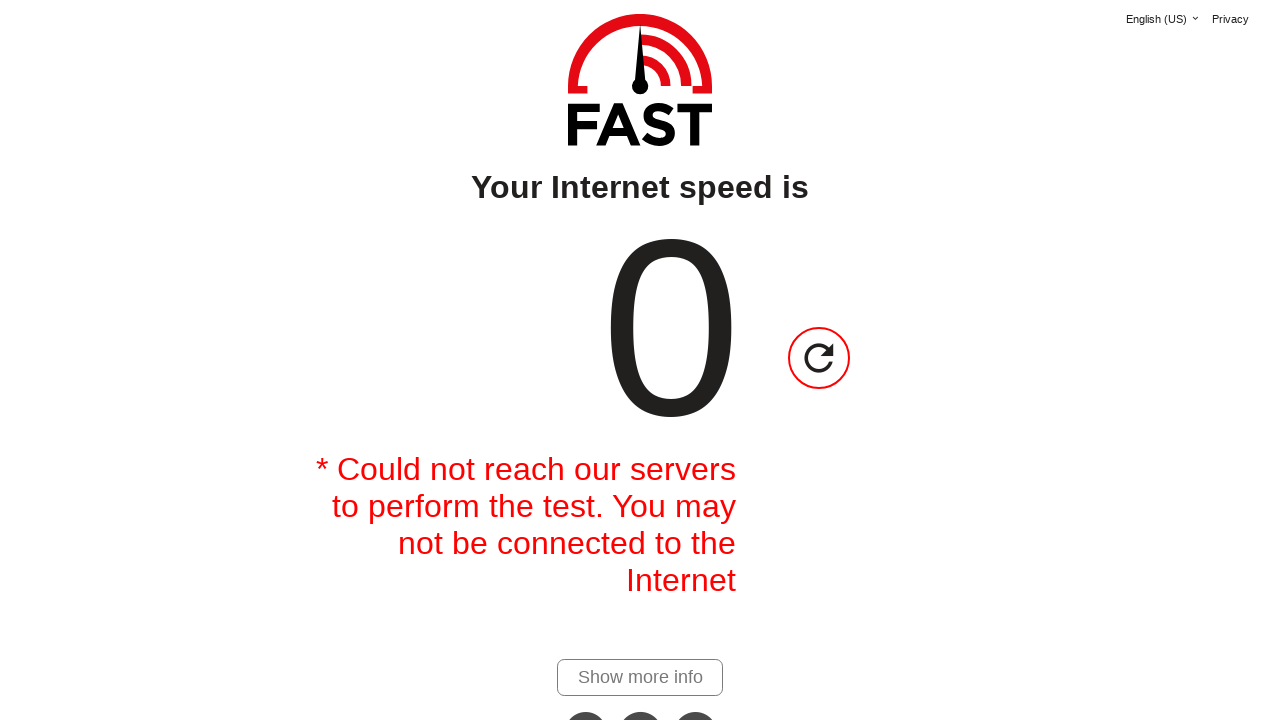